Tests location tab switching by clicking through all non-active location tabs

Starting URL: https://www.epam.com

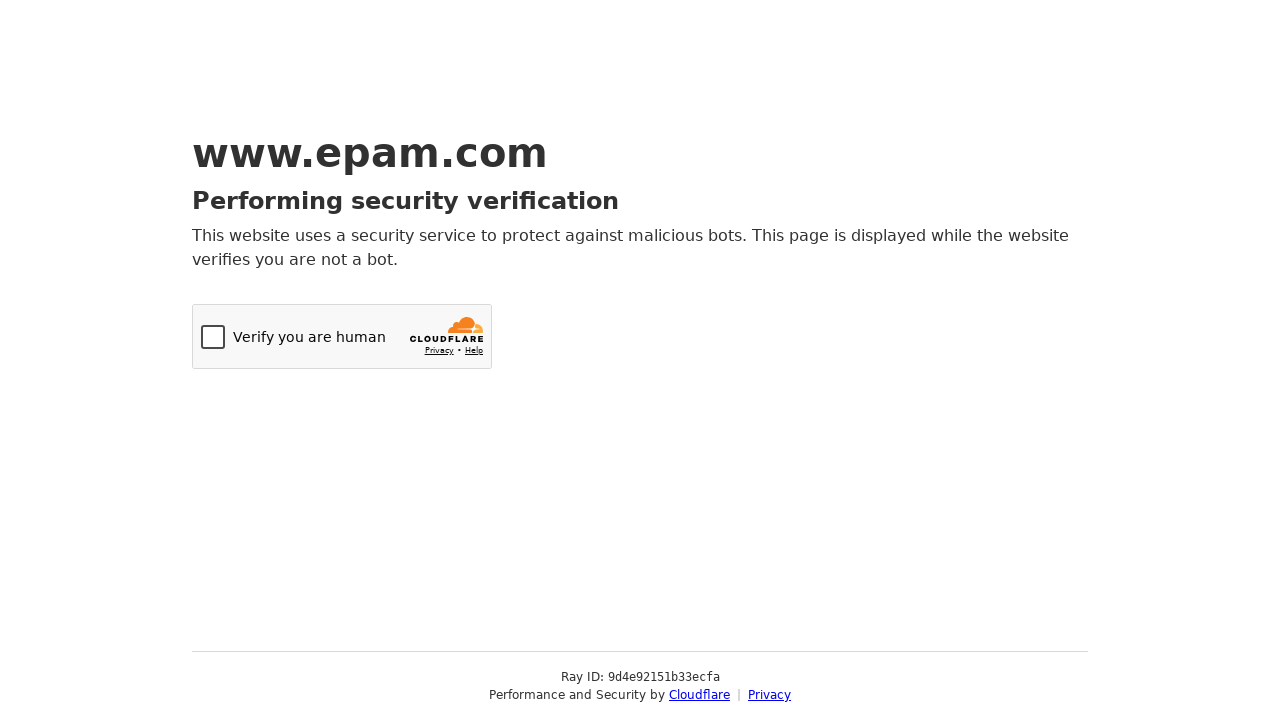

Navigated to https://www.epam.com
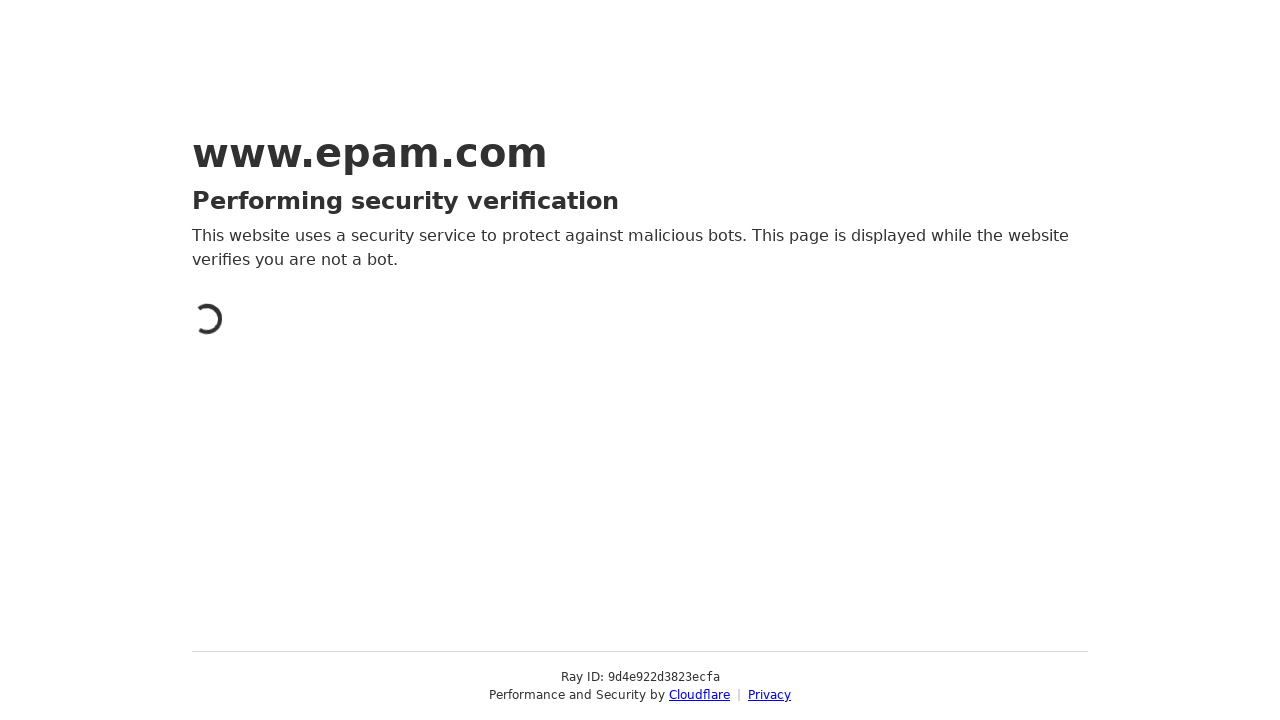

Located all non-active location tabs
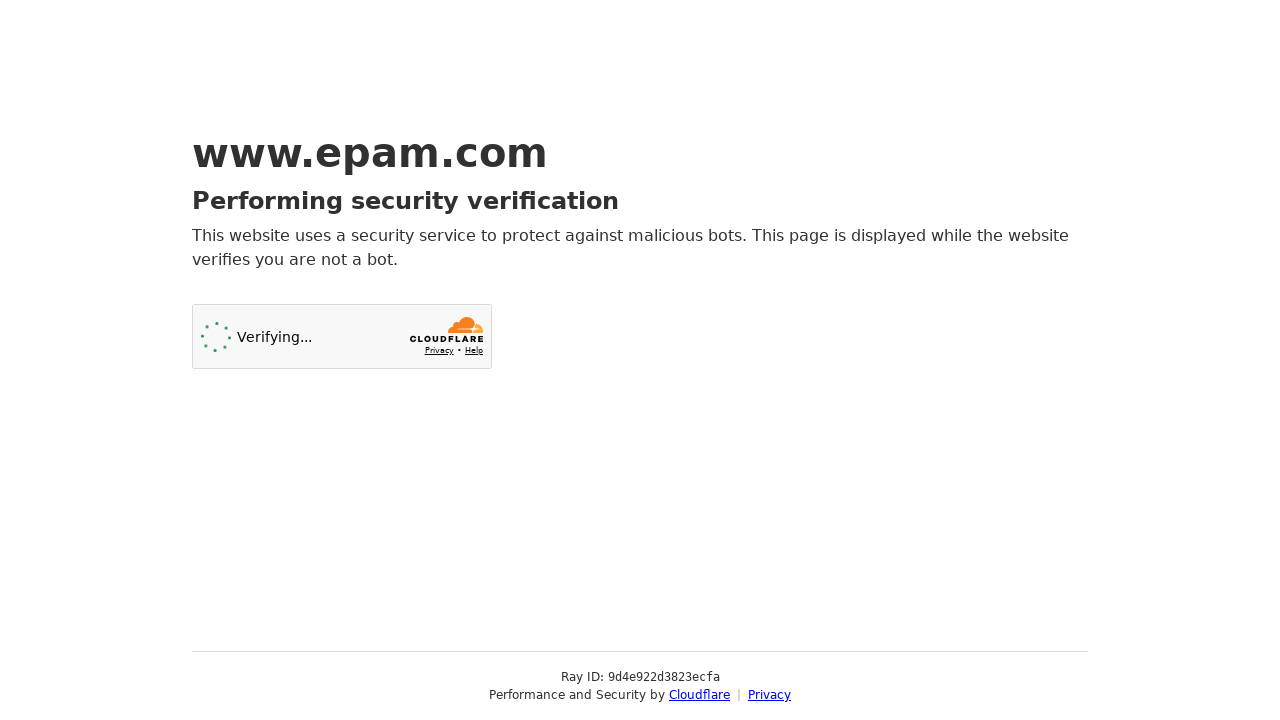

Found 0 non-active location tabs
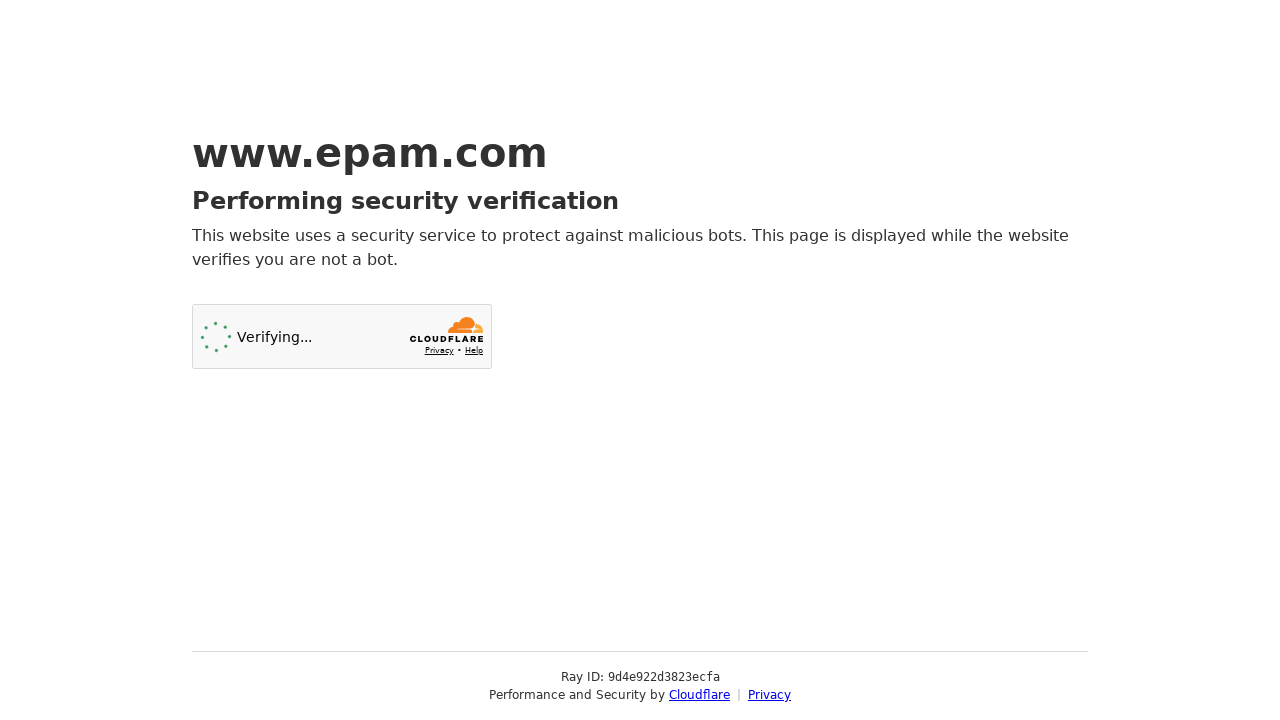

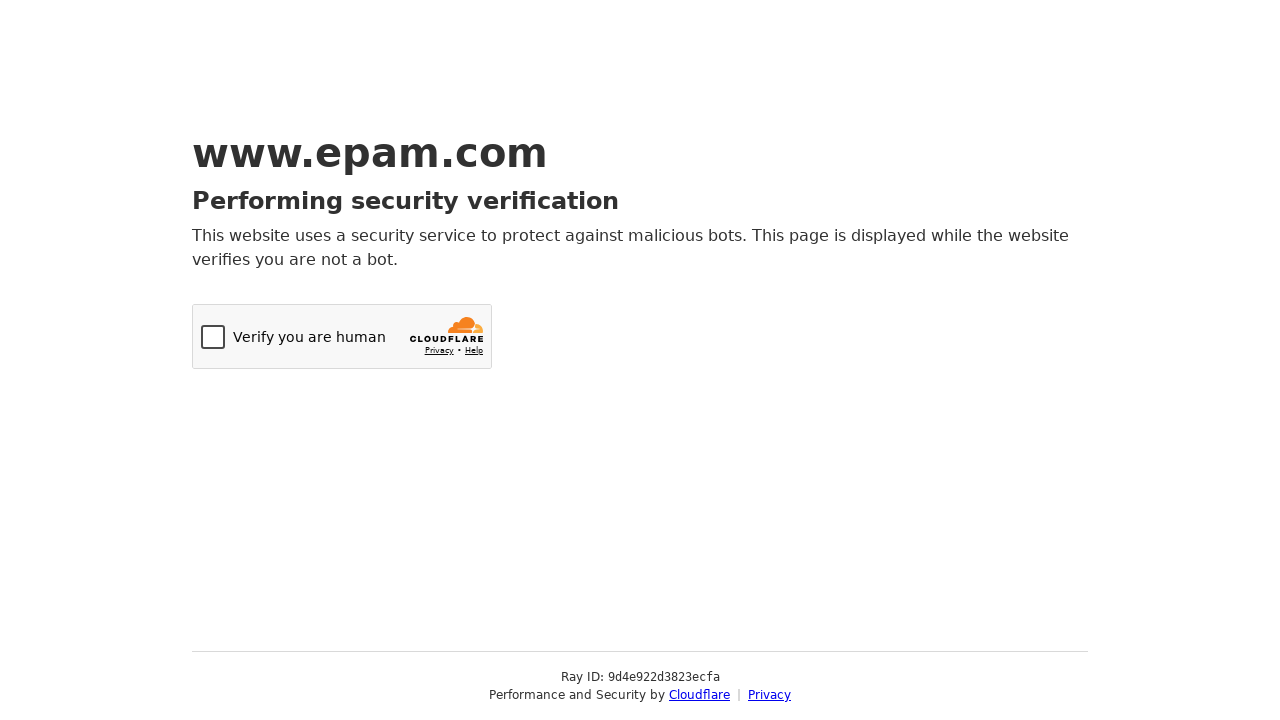